Navigates to the home page and verifies the header and description text are displayed correctly

Starting URL: https://kristinek.github.io/site

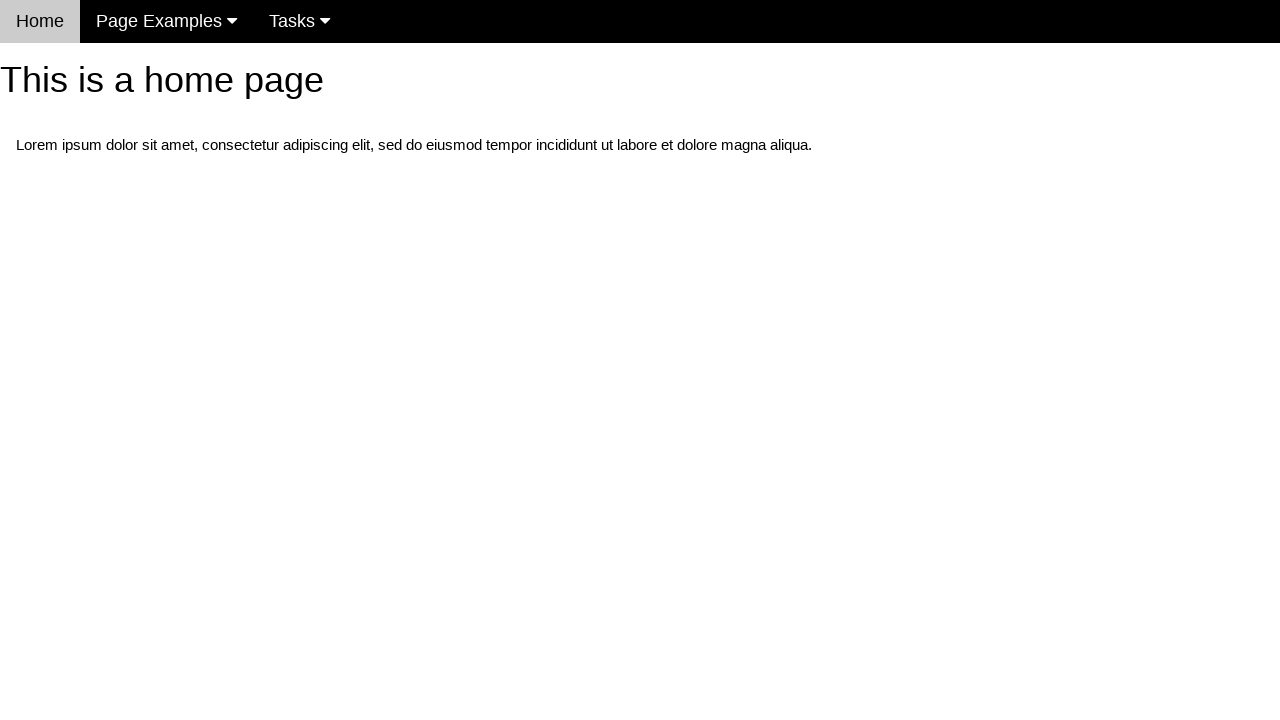

Navigated to home page at https://kristinek.github.io/site
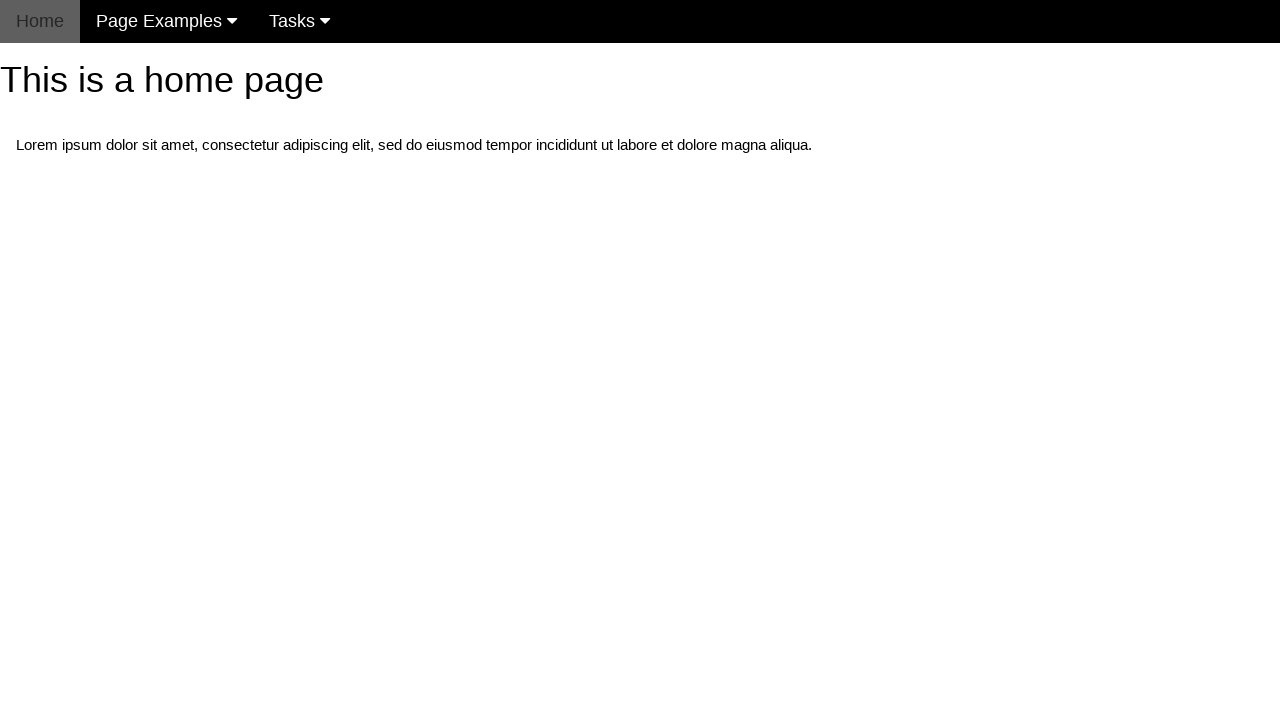

Located h1 header element
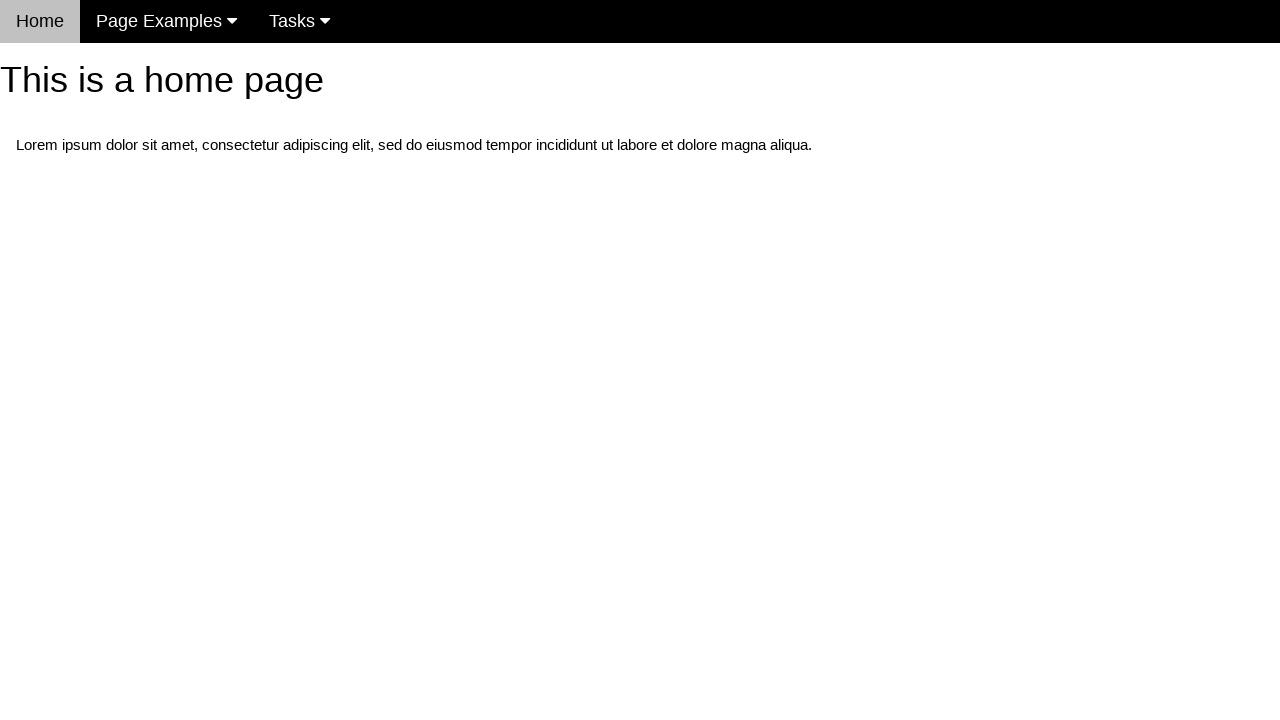

Header element is visible and ready
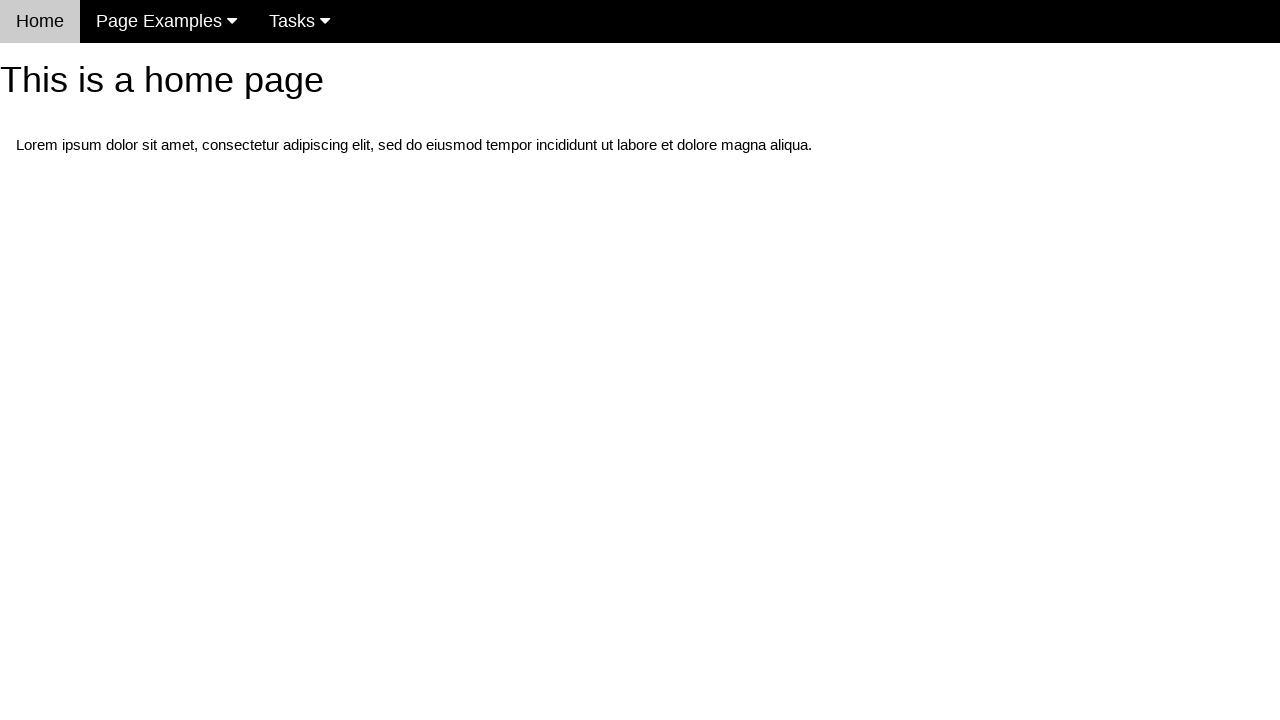

Verified header text is 'This is a home page'
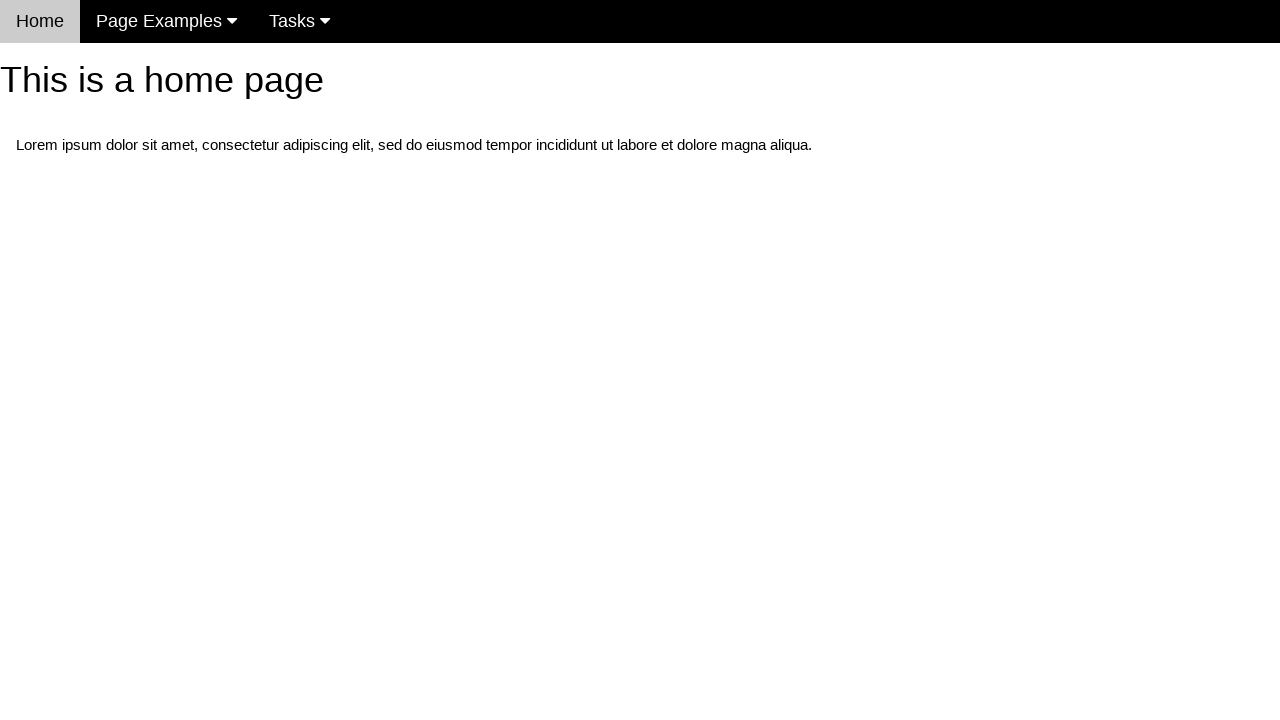

Located first paragraph element
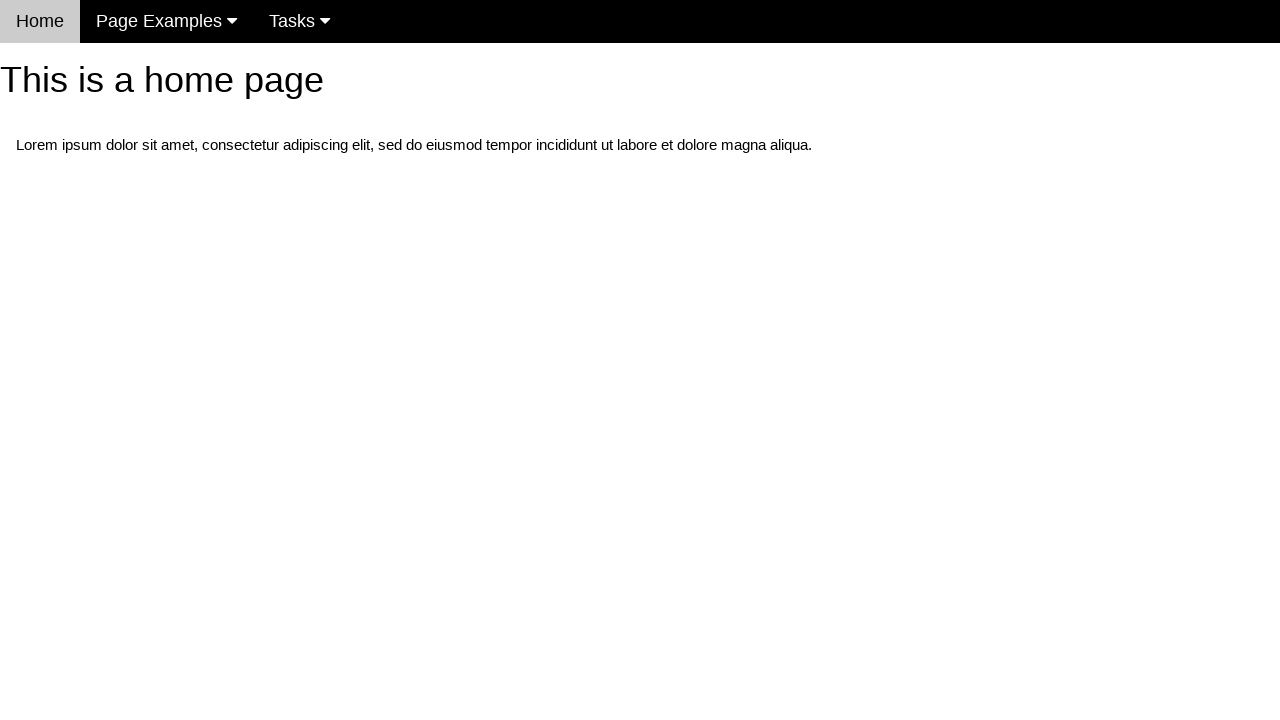

Verified description text contains 'Lorem ipsum dolor sit amet'
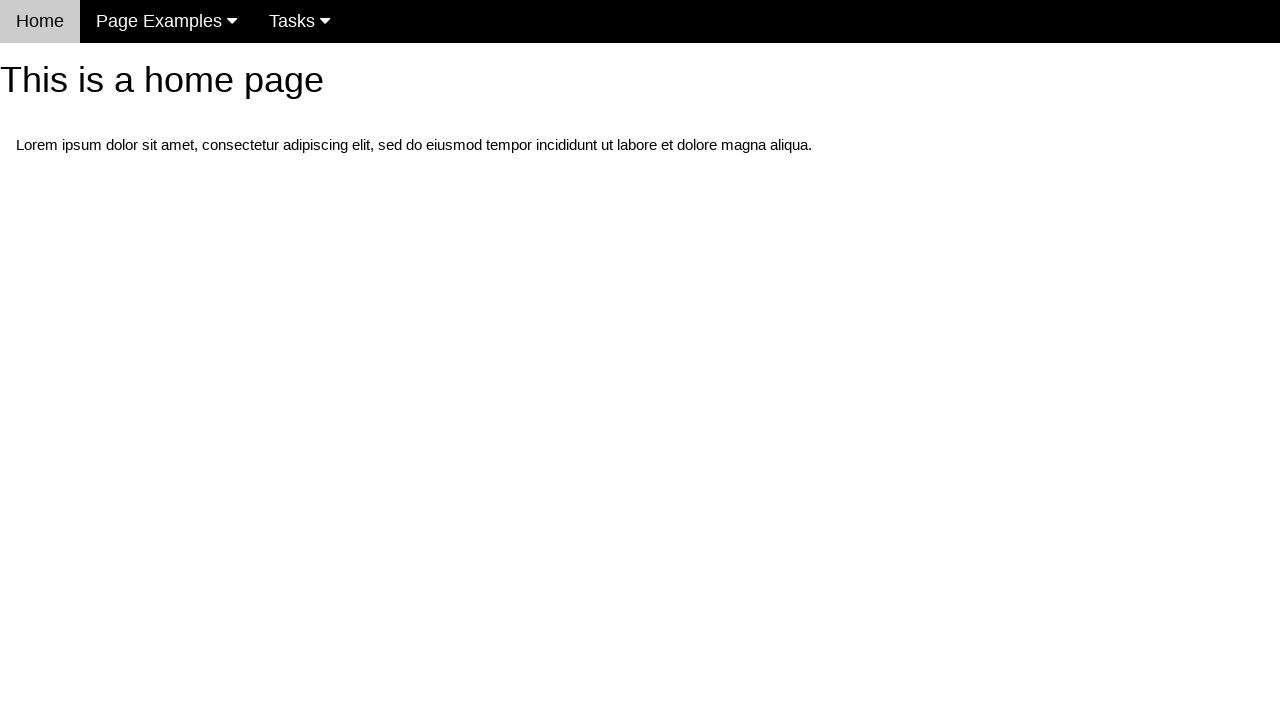

Located navbar menu element
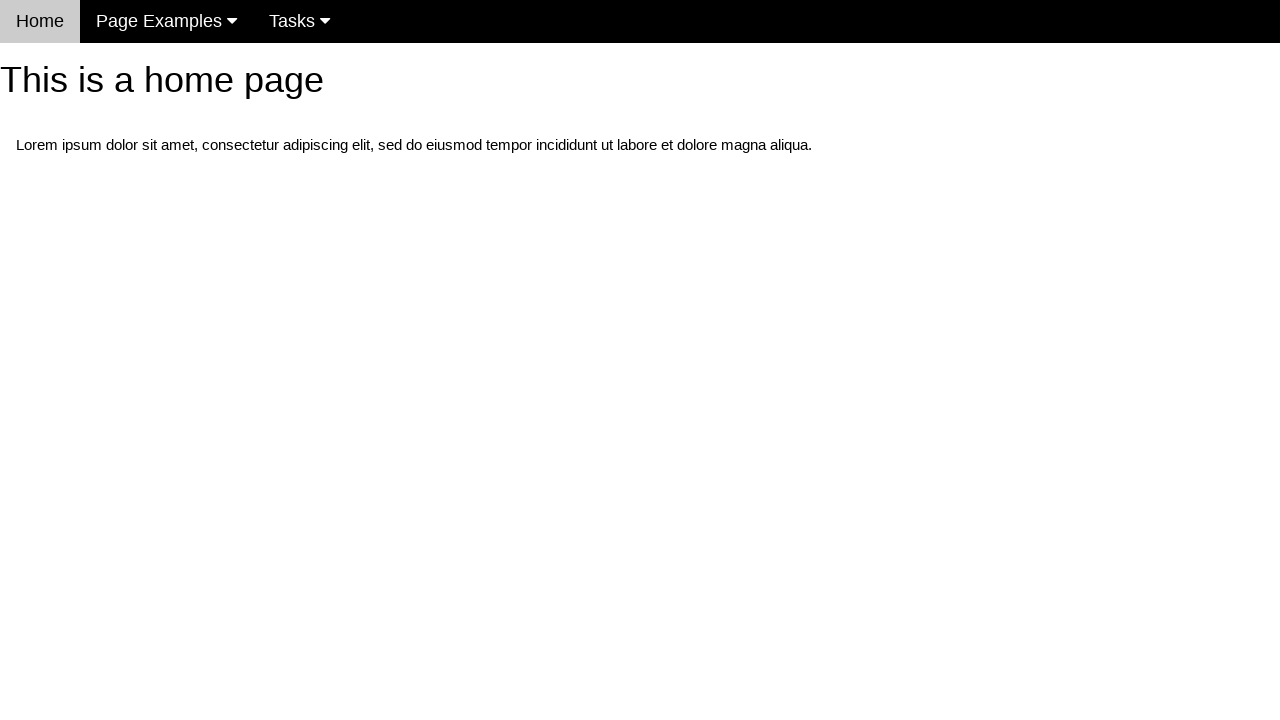

Verified menu is visible on the page
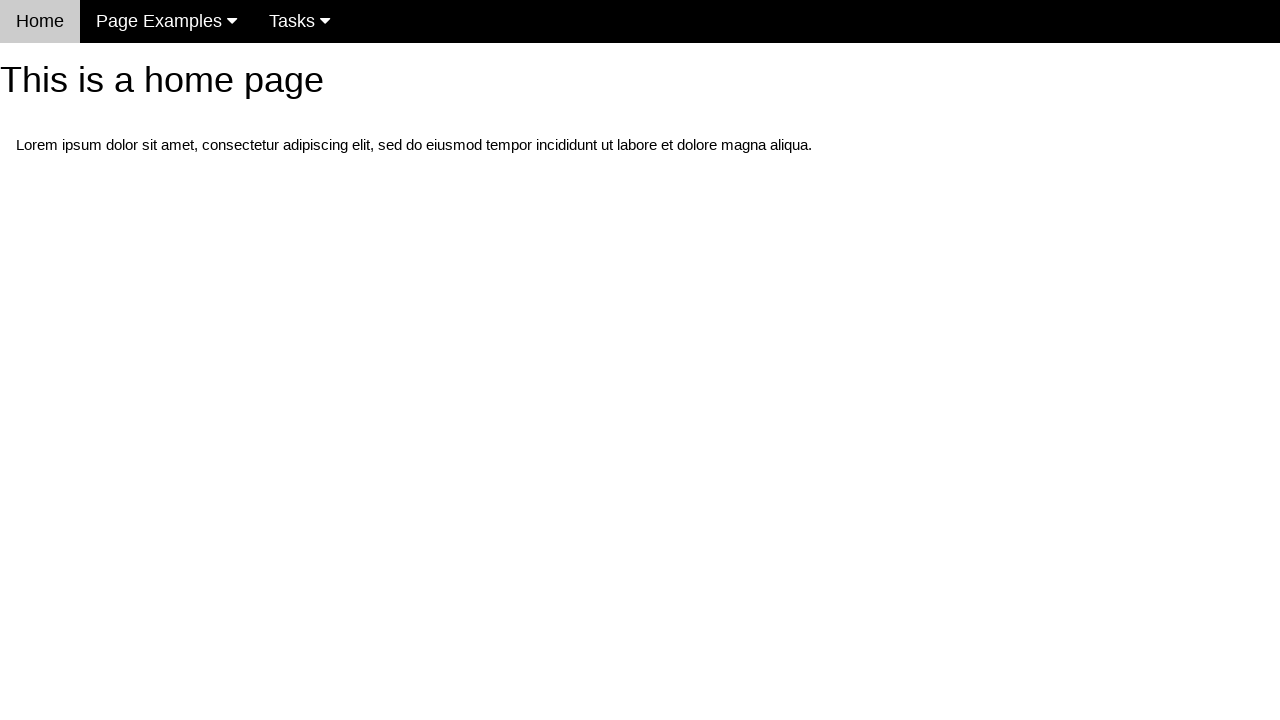

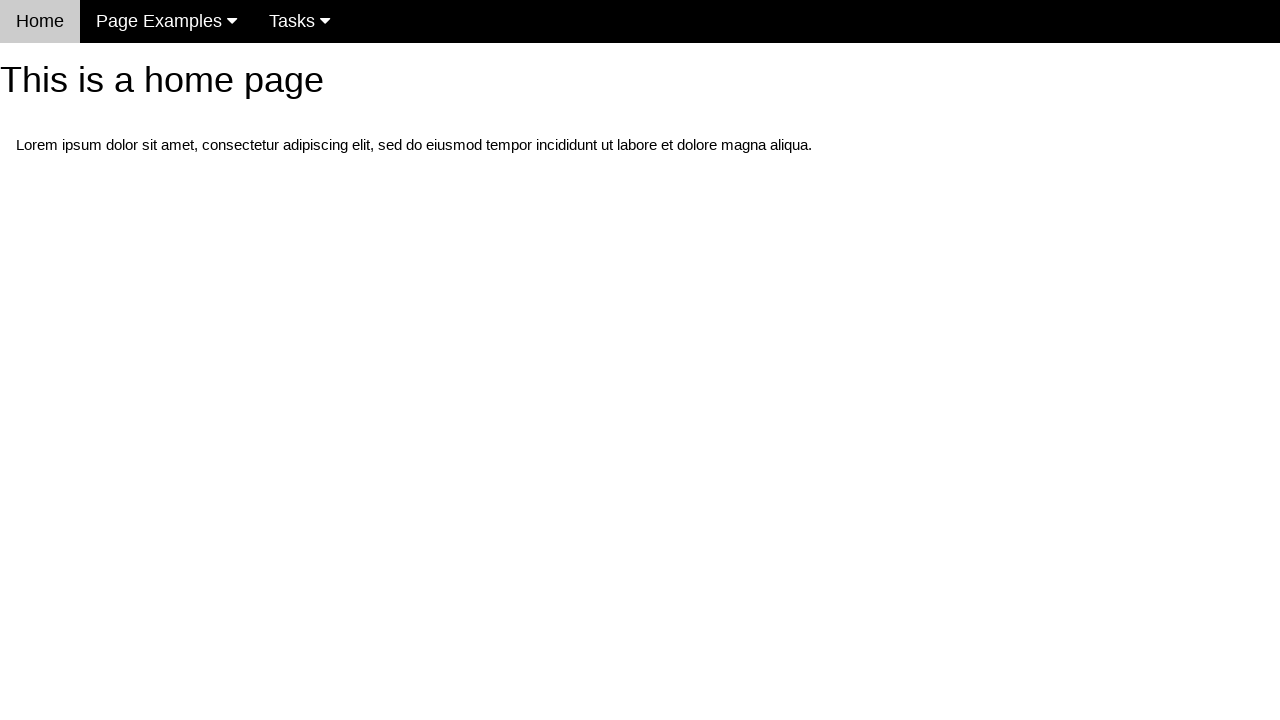